Tests browser navigation controls by navigating to Flipkart, then performing back, forward, and refresh operations to verify navigation functionality.

Starting URL: https://www.flipkart.com/

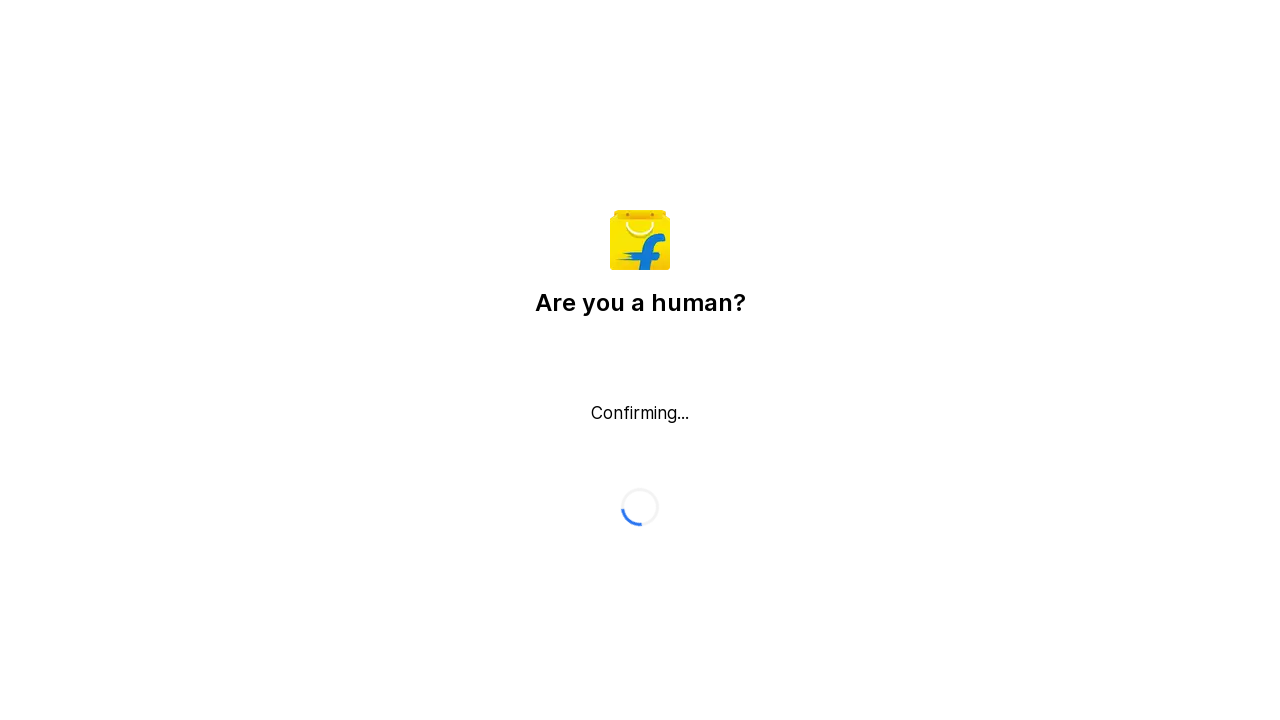

Set browser viewport to 1920x1080
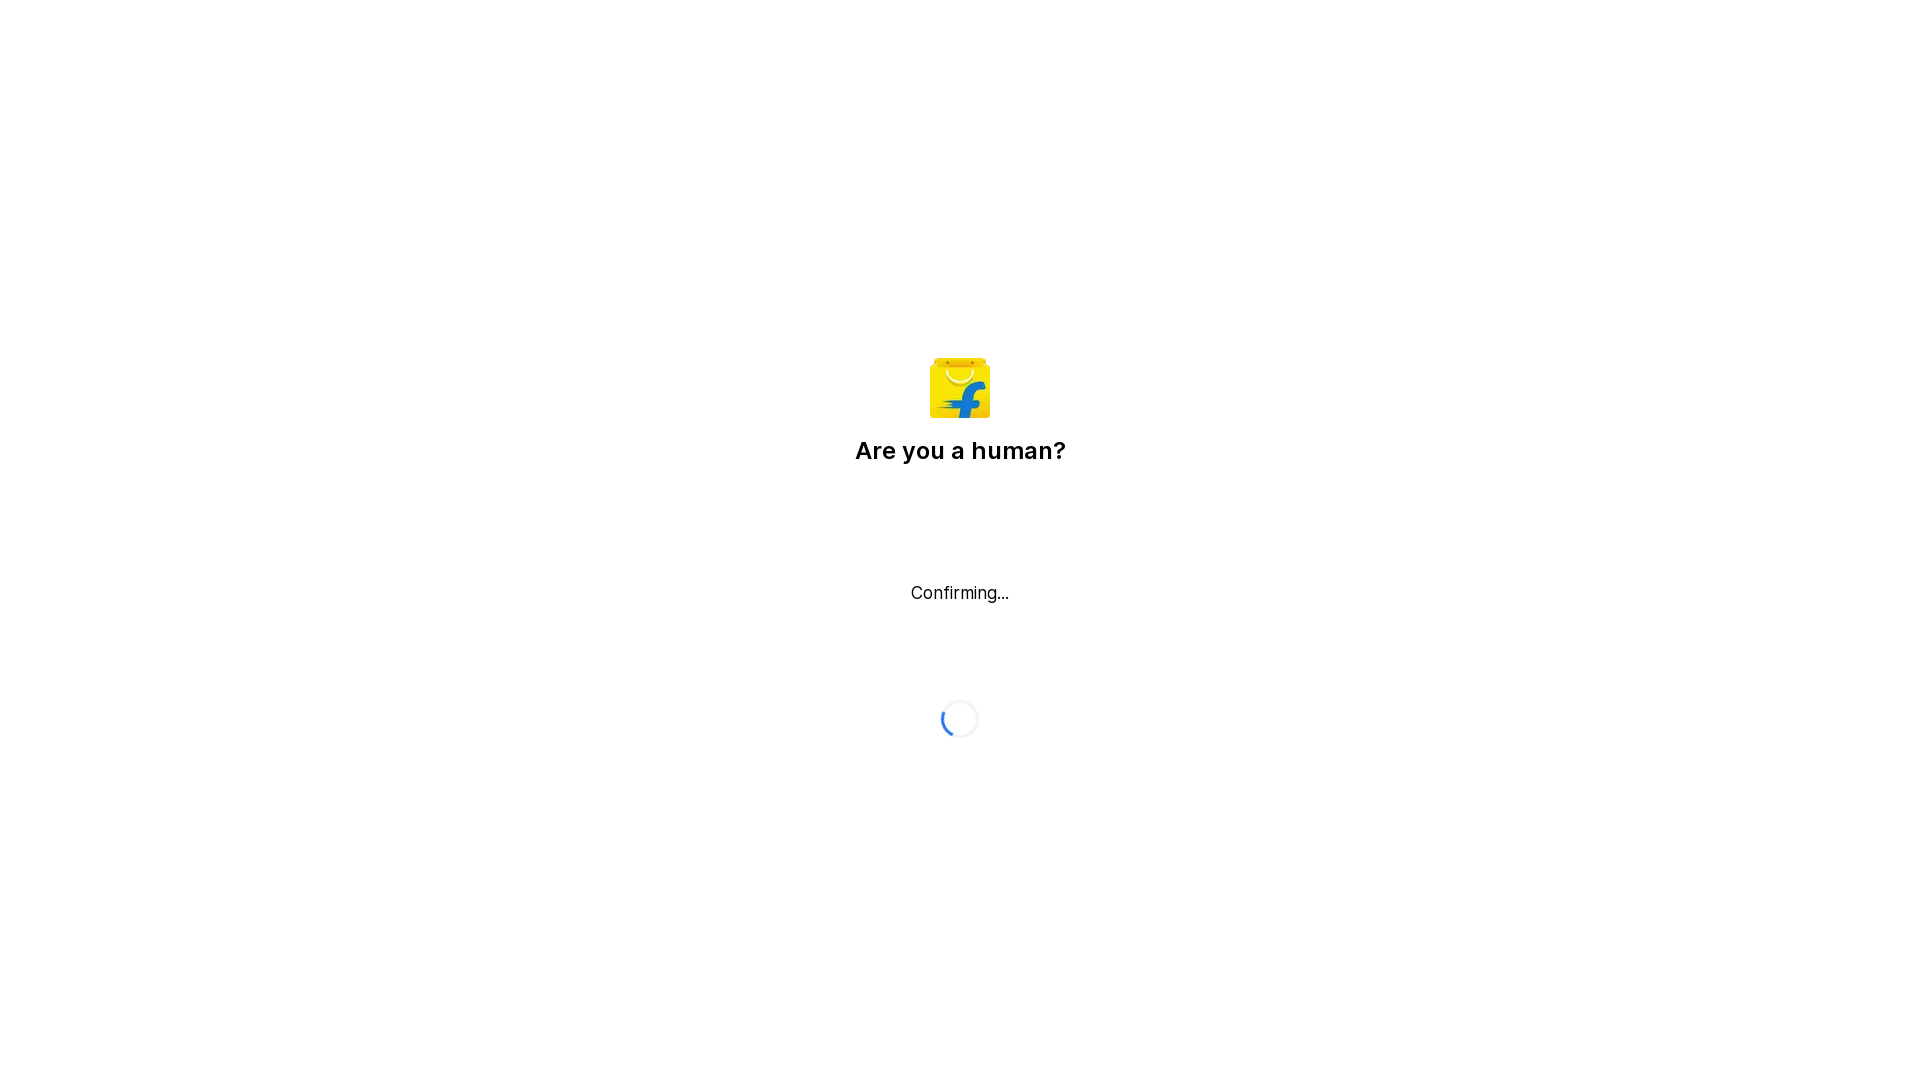

Page loaded and DOM content ready
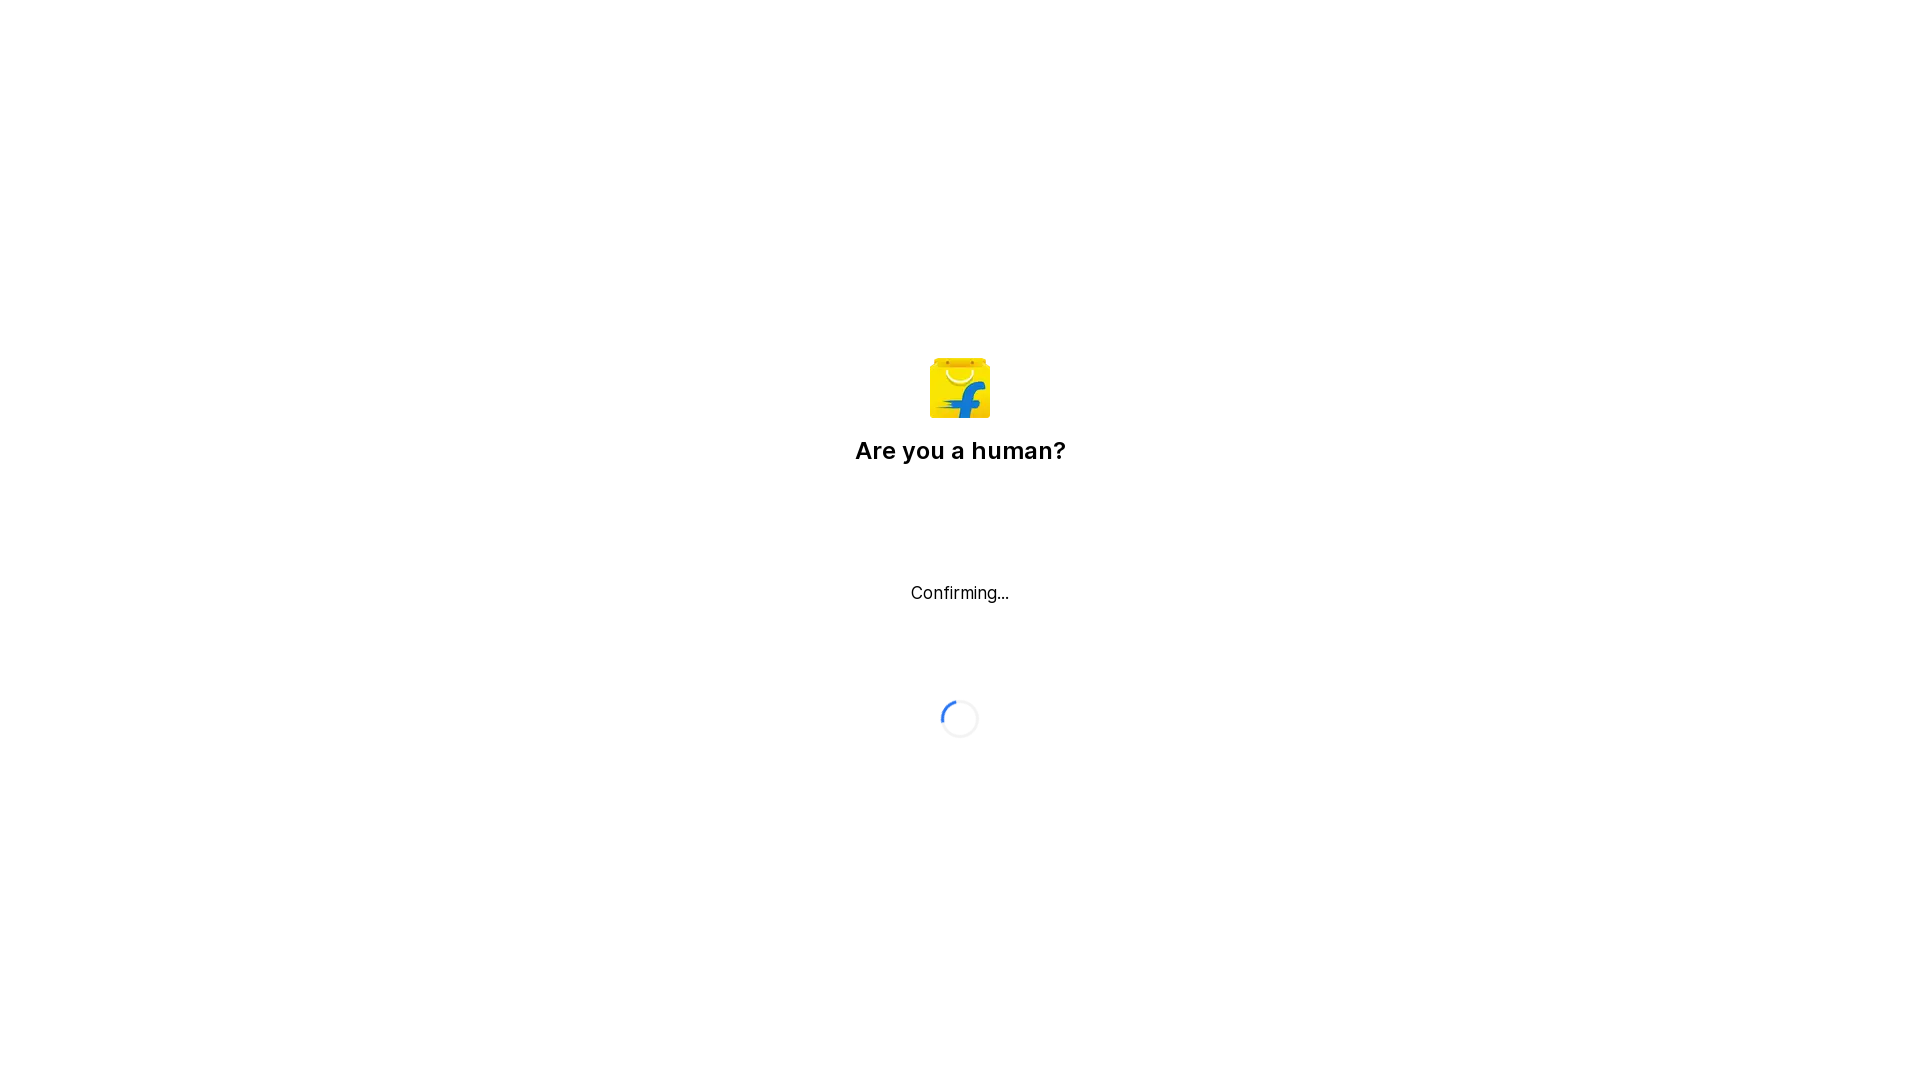

Navigated back to previous page
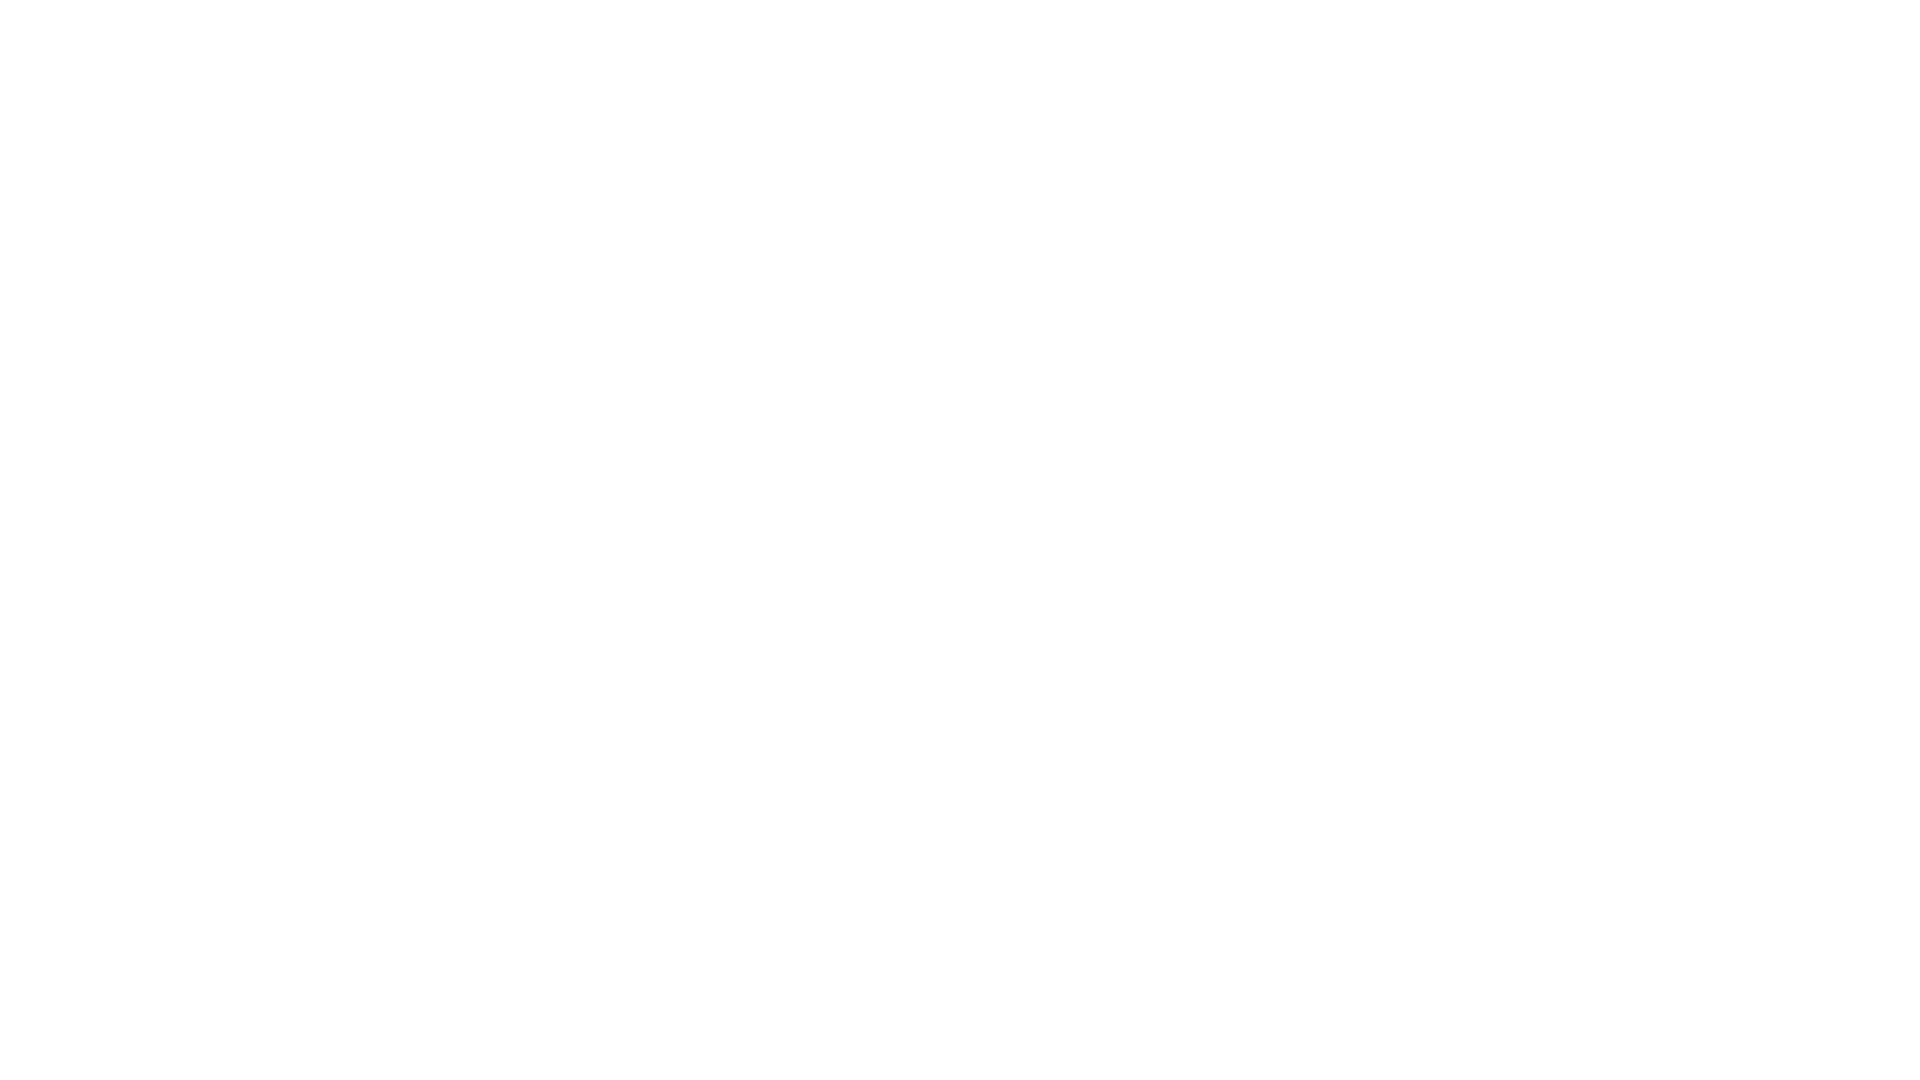

Waited 1 second for back navigation to complete
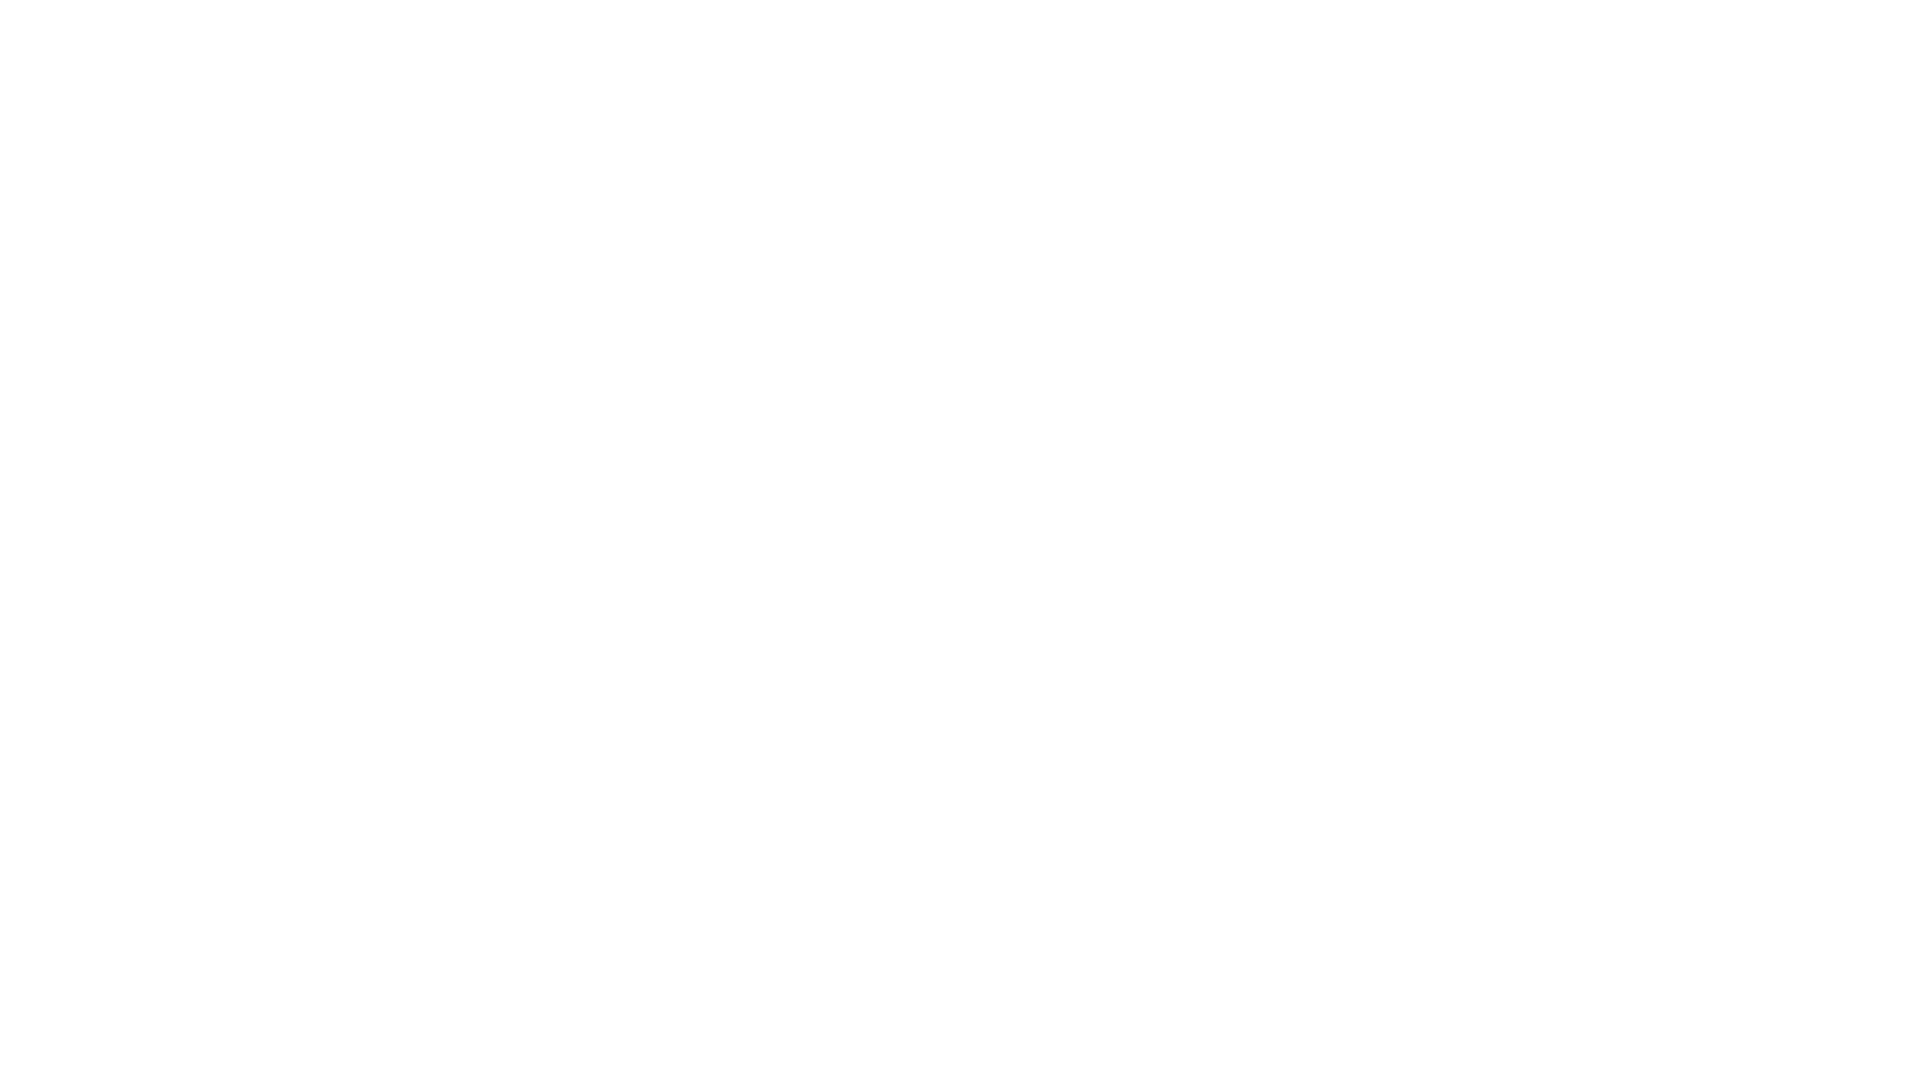

Navigated forward to next page
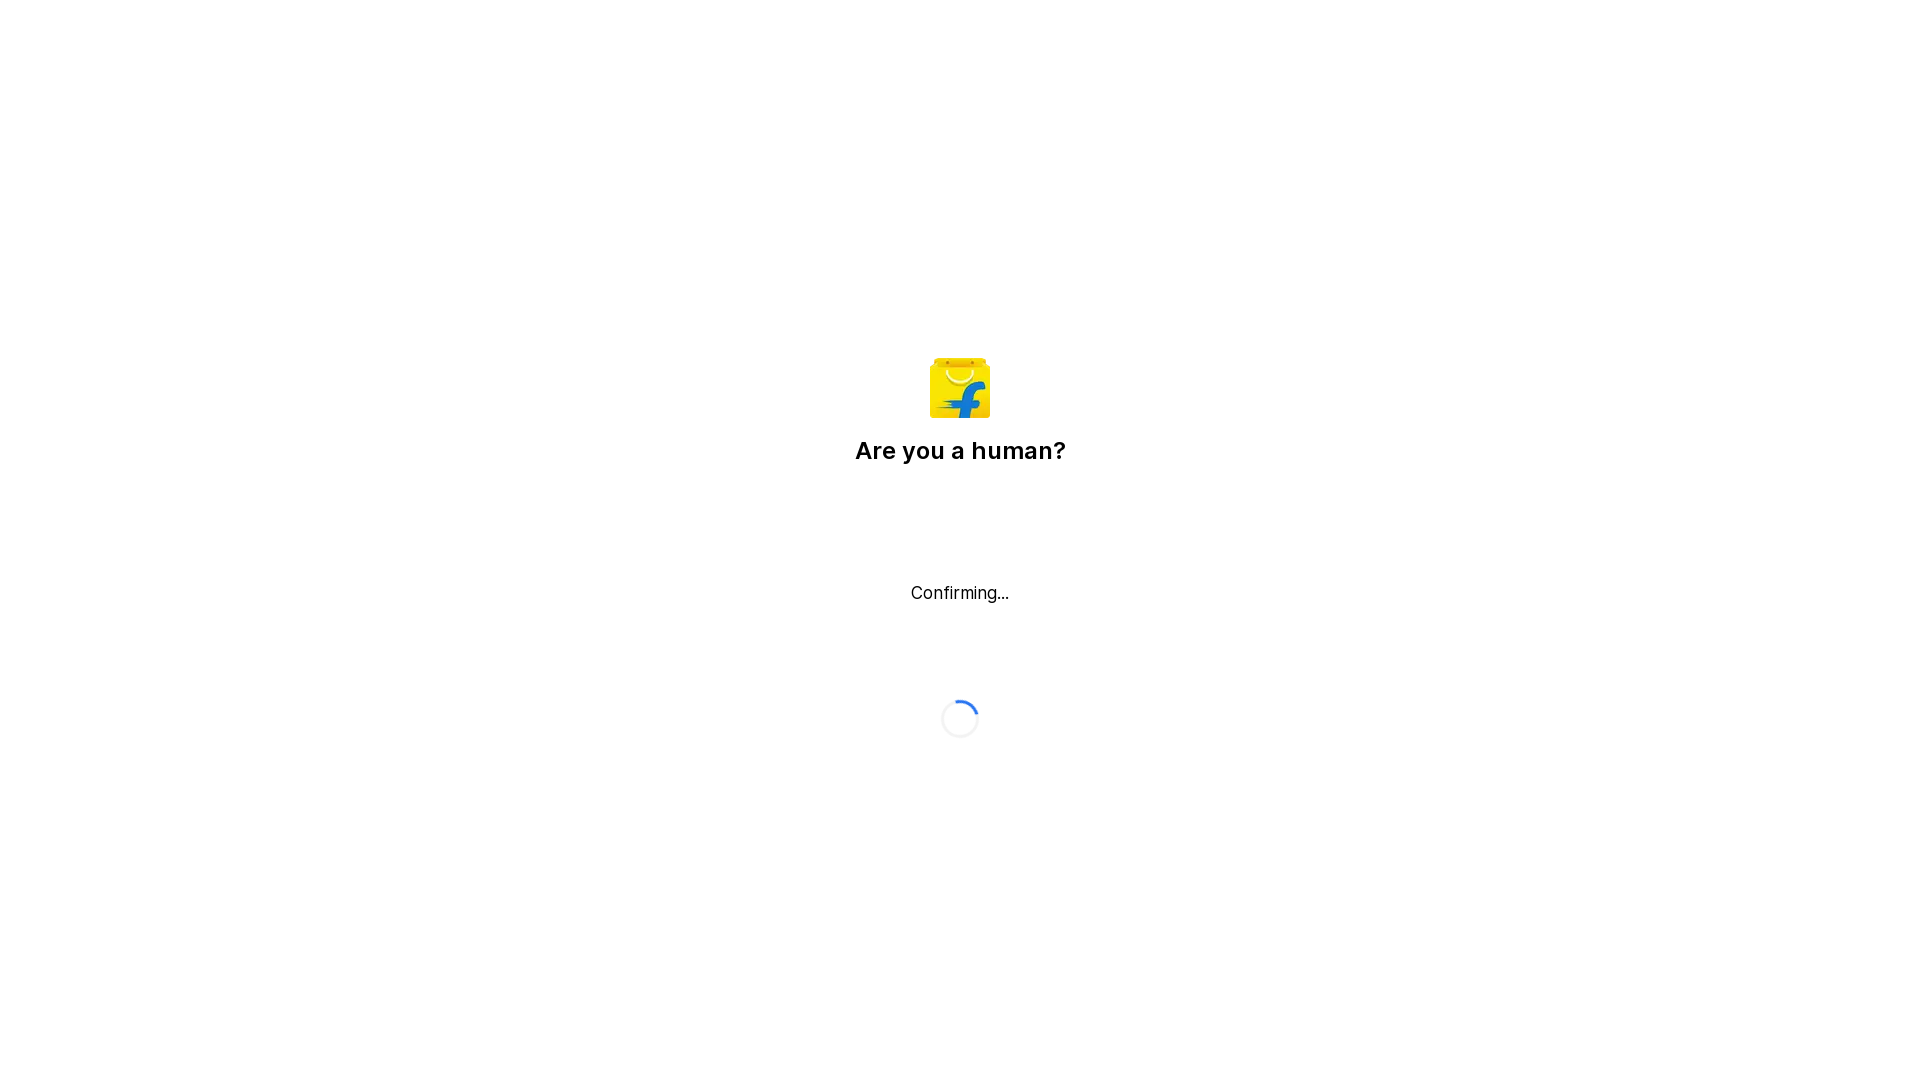

Waited 1 second for forward navigation to complete
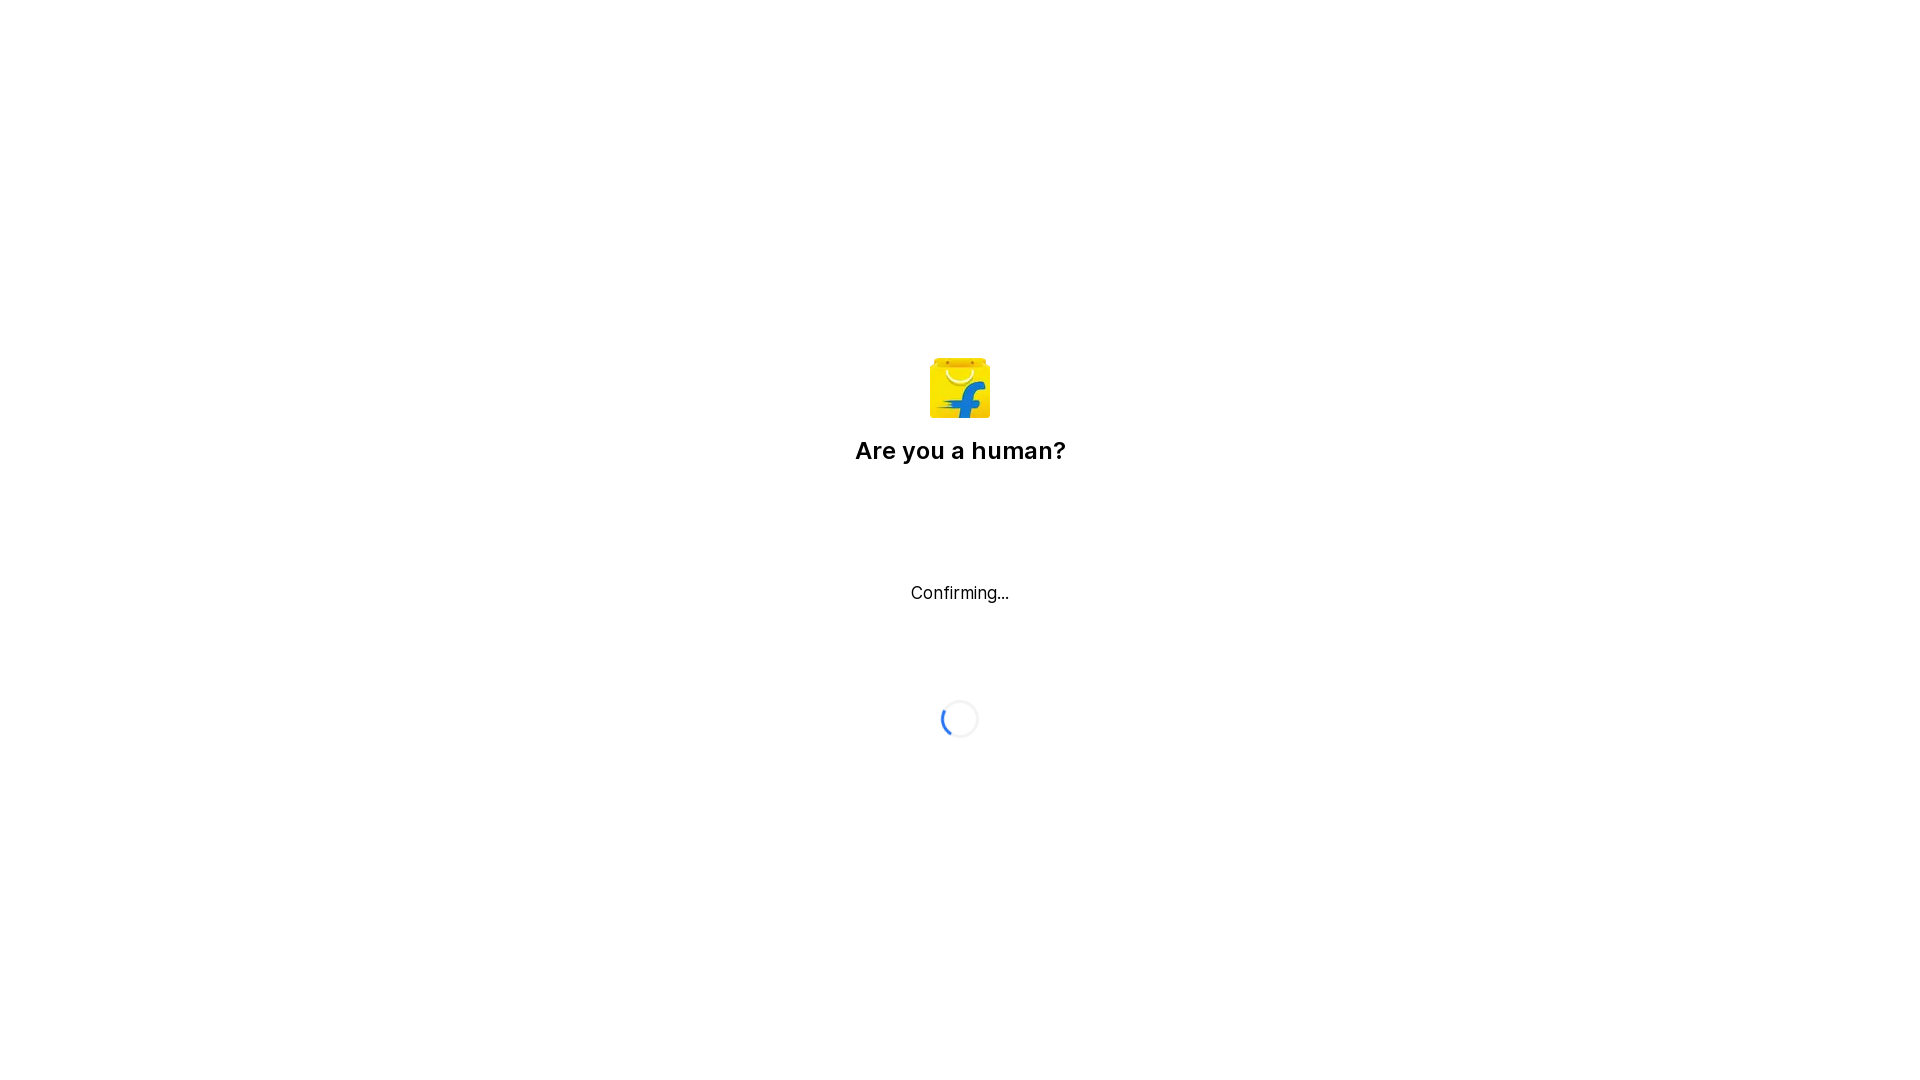

Refreshed the current page
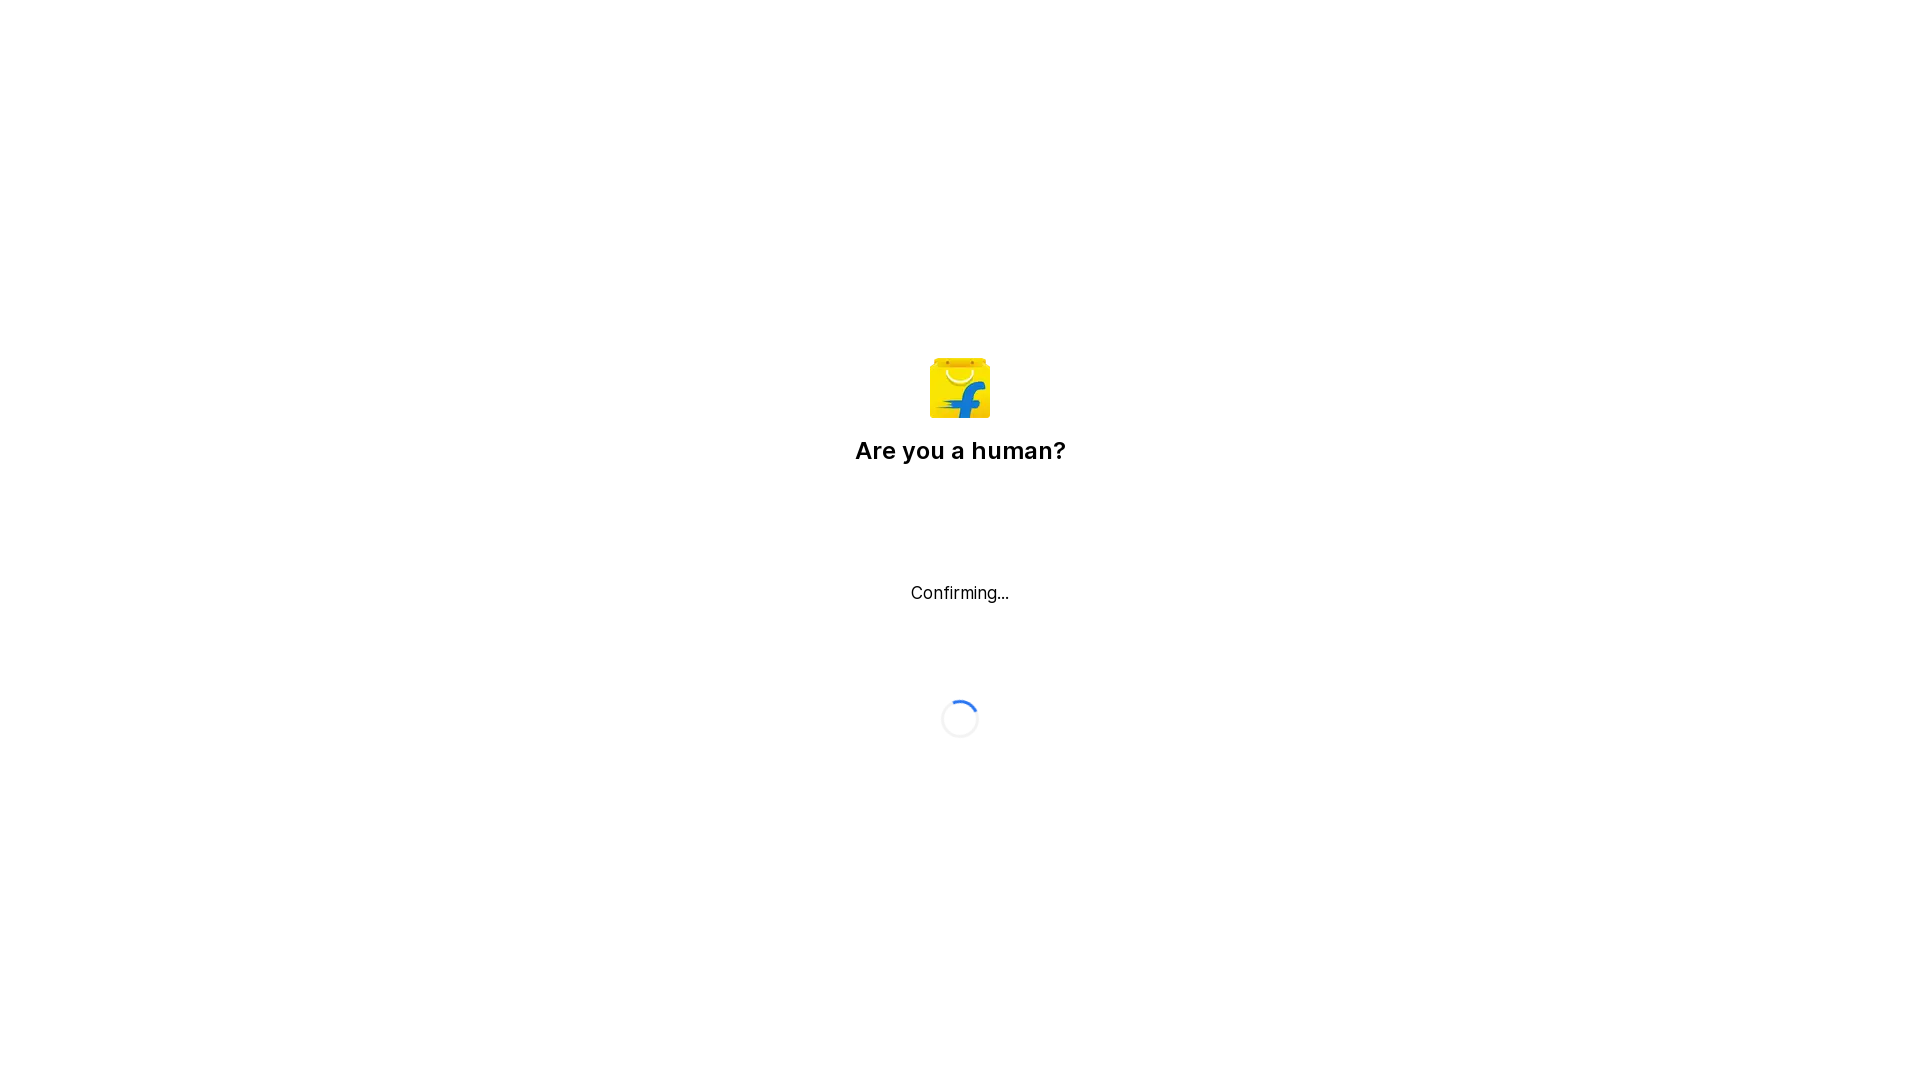

Page reloaded and DOM content ready
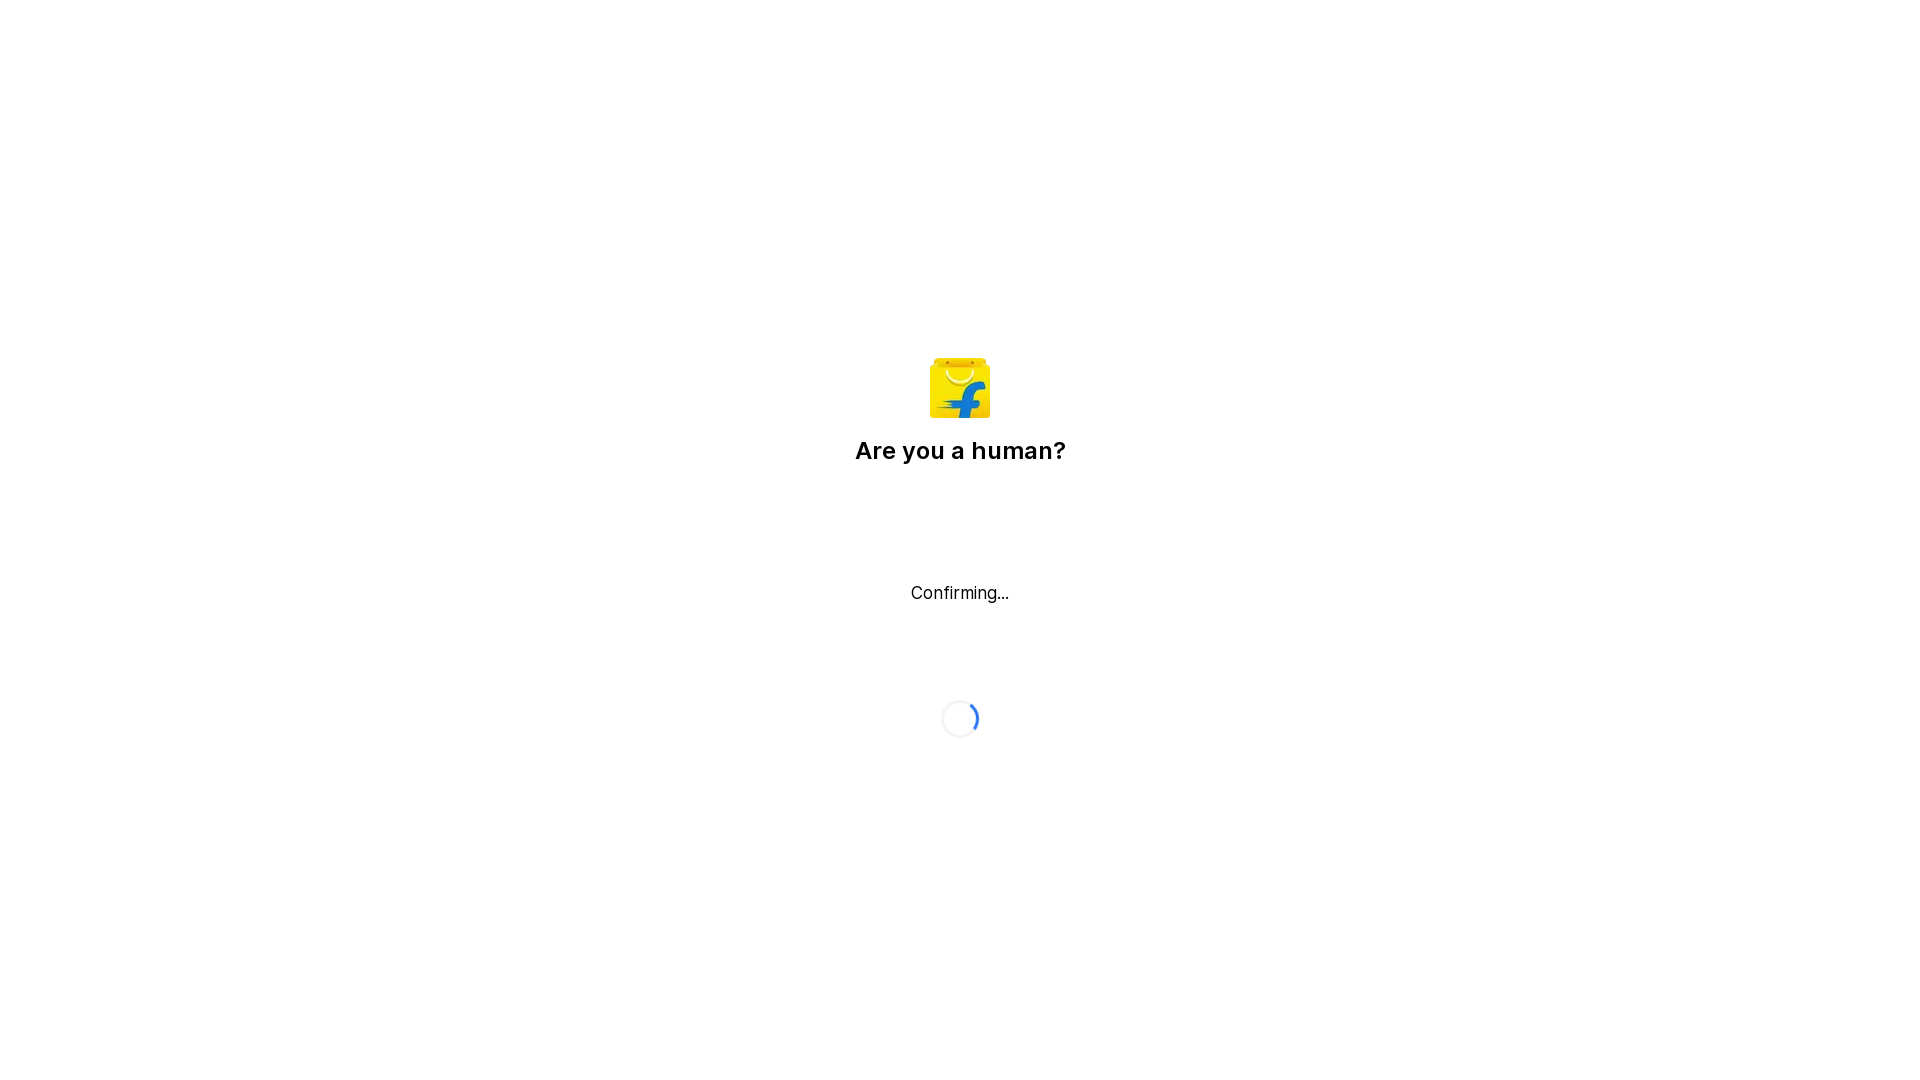

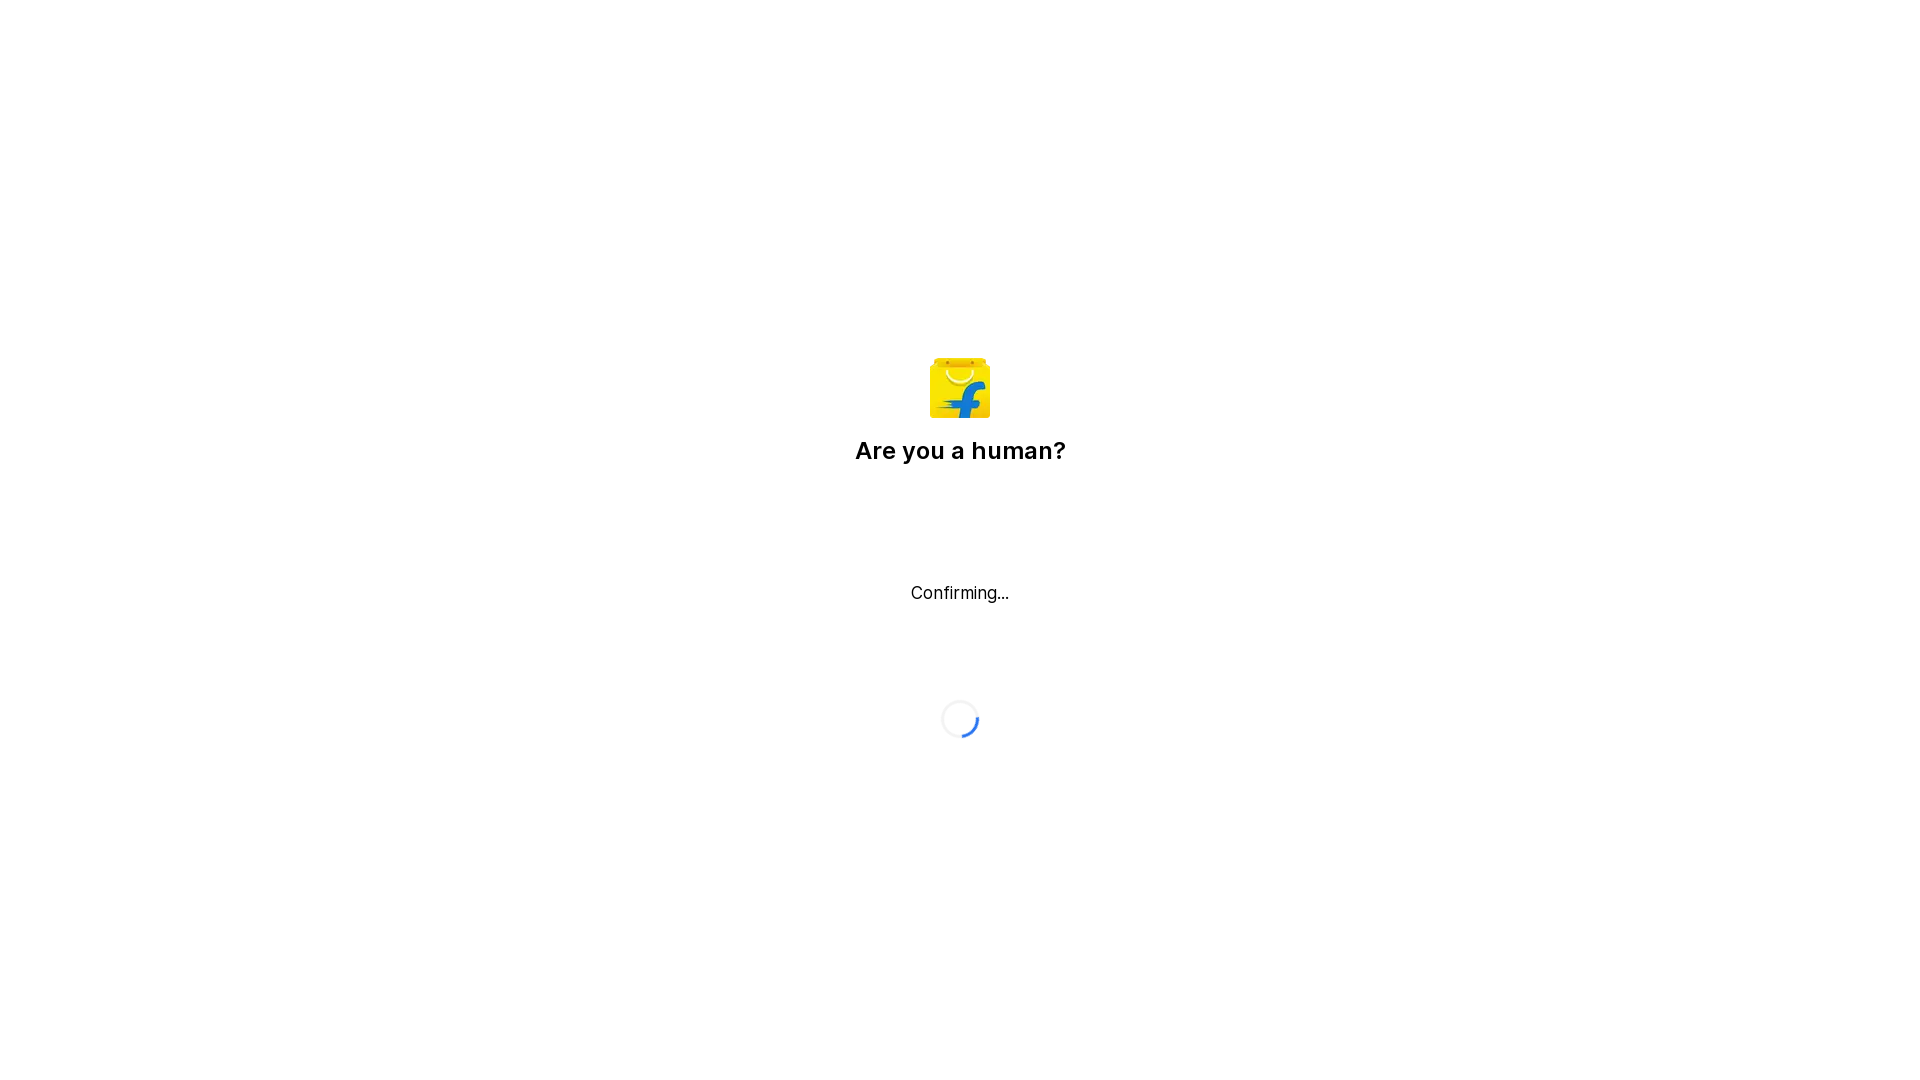